Tests filtering to display only active (non-completed) items by clicking the Active link.

Starting URL: https://demo.playwright.dev/todomvc

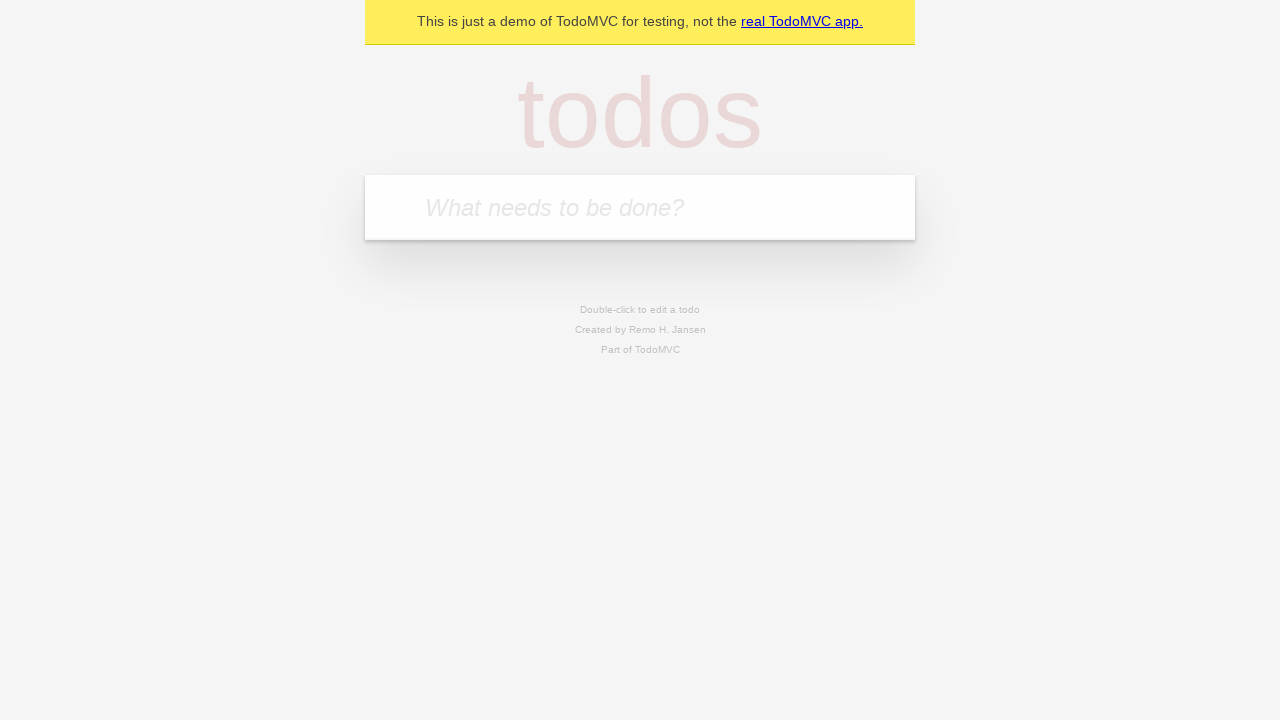

Filled todo input with 'buy some cheese' on internal:attr=[placeholder="What needs to be done?"i]
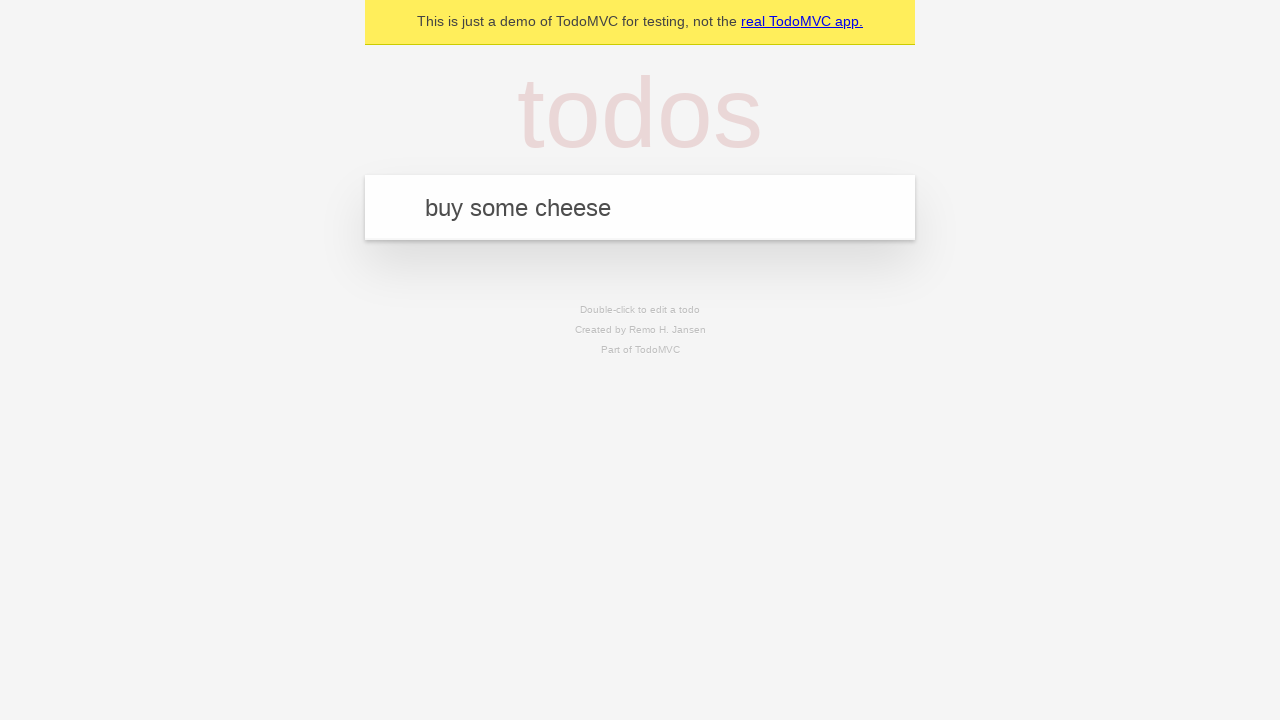

Pressed Enter to add first todo on internal:attr=[placeholder="What needs to be done?"i]
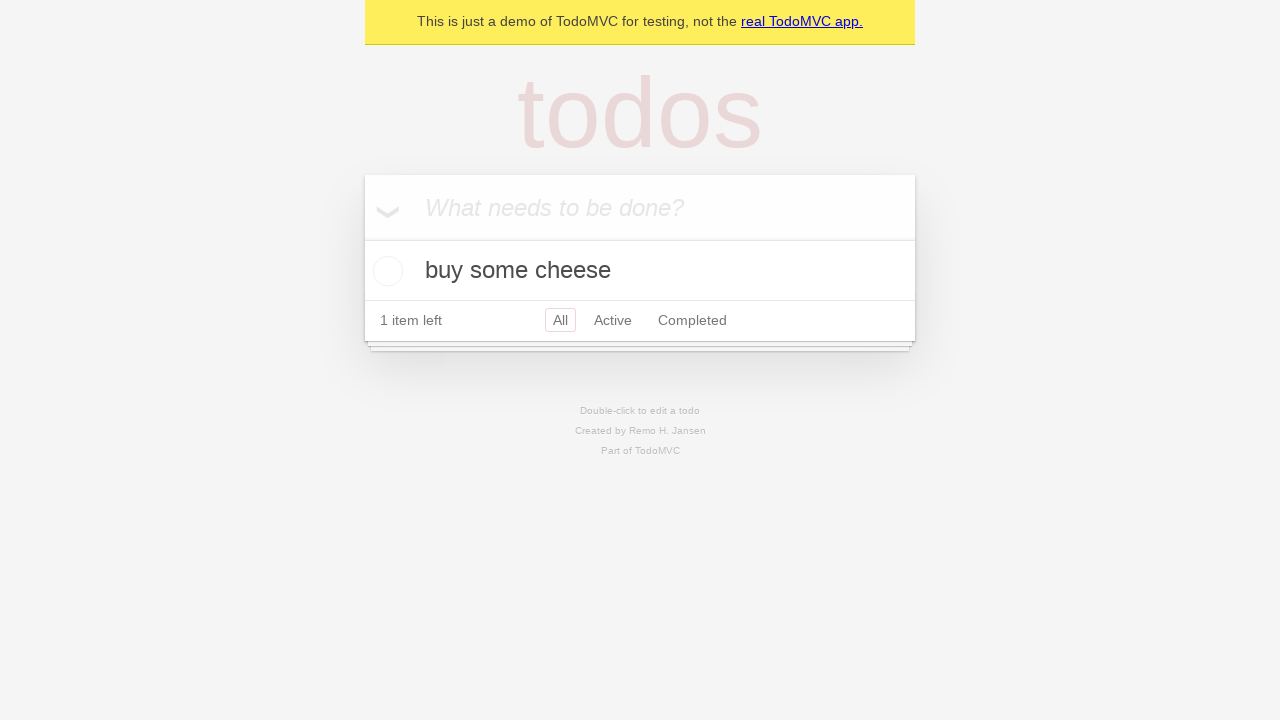

Filled todo input with 'feed the cat' on internal:attr=[placeholder="What needs to be done?"i]
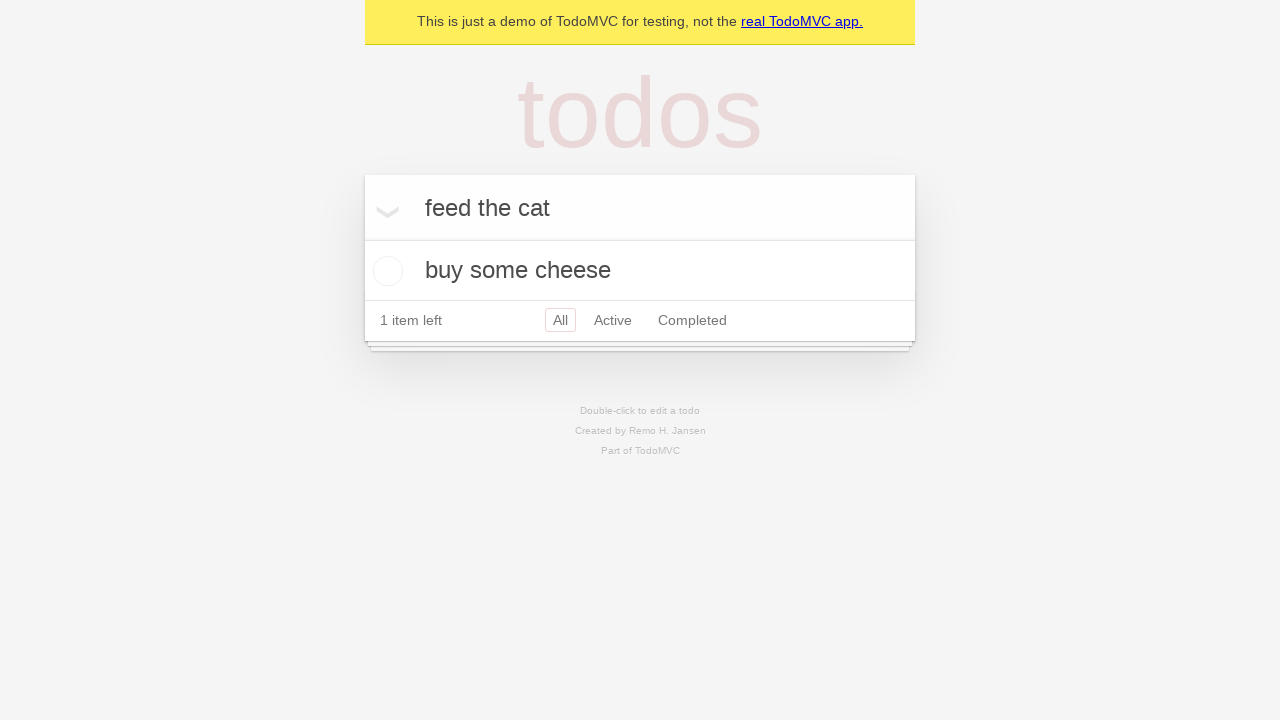

Pressed Enter to add second todo on internal:attr=[placeholder="What needs to be done?"i]
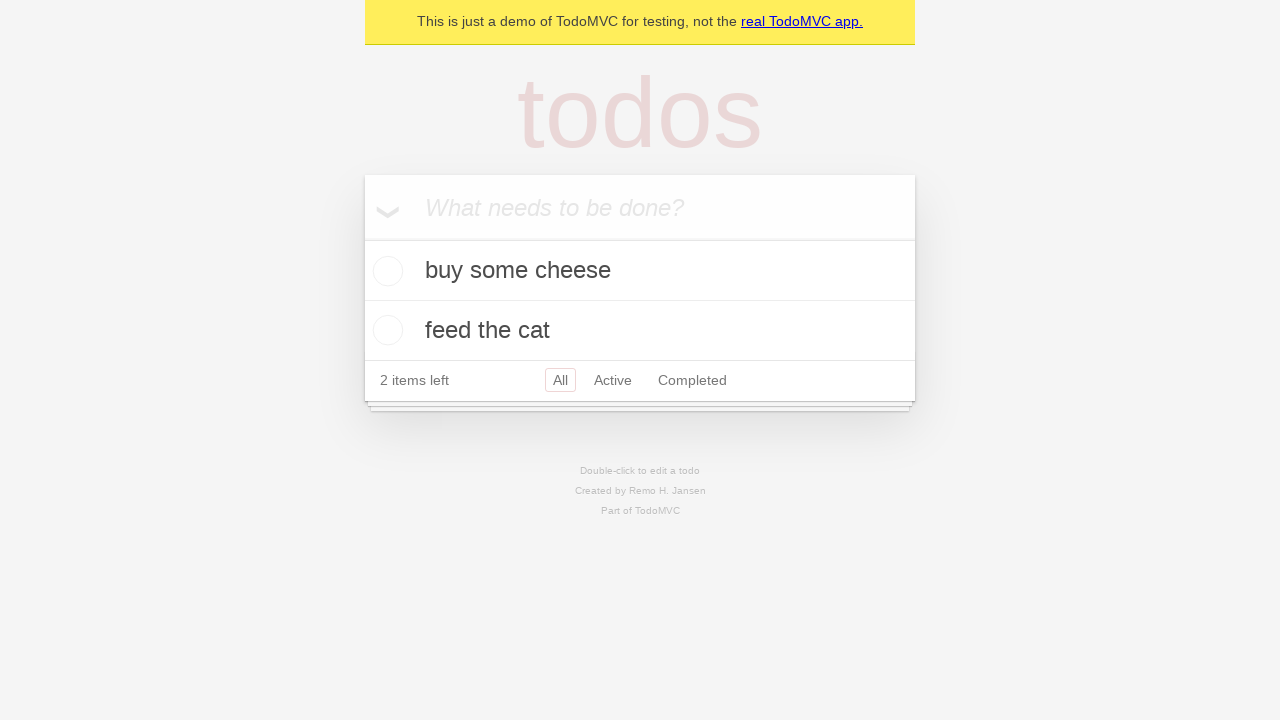

Filled todo input with 'book a doctors appointment' on internal:attr=[placeholder="What needs to be done?"i]
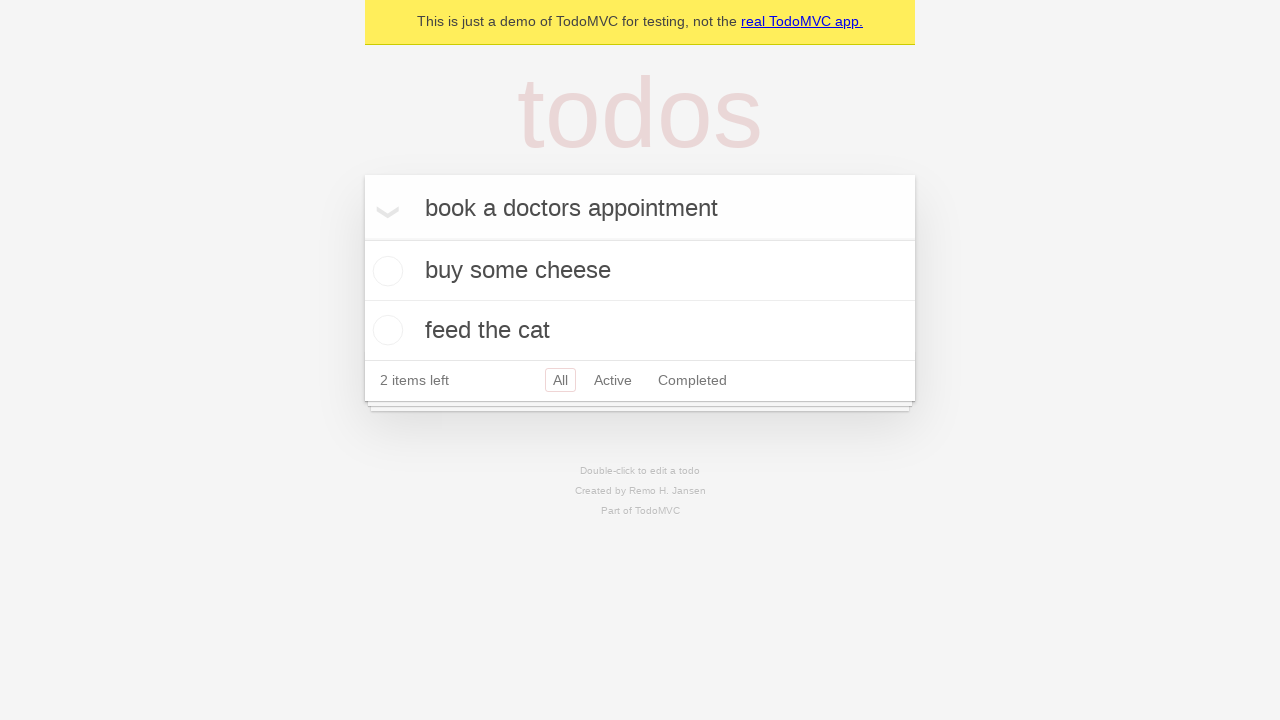

Pressed Enter to add third todo on internal:attr=[placeholder="What needs to be done?"i]
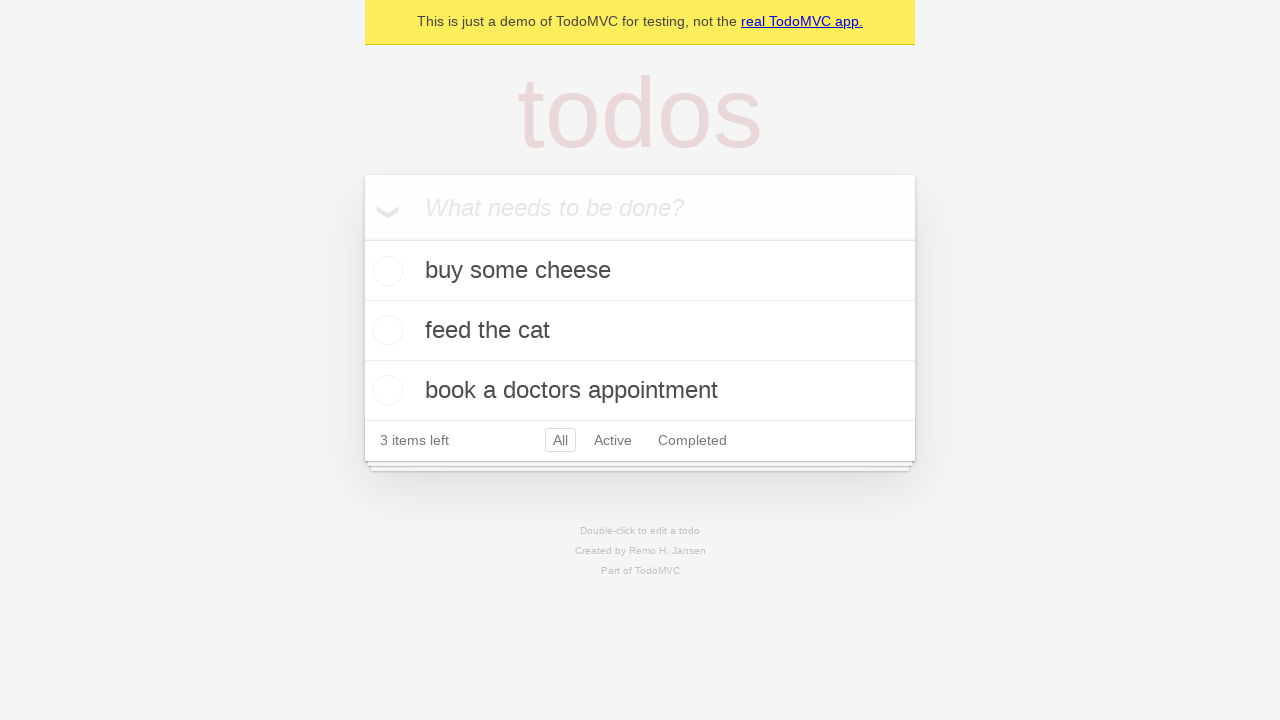

Checked the second todo item (feed the cat) at (385, 330) on internal:testid=[data-testid="todo-item"s] >> nth=1 >> internal:role=checkbox
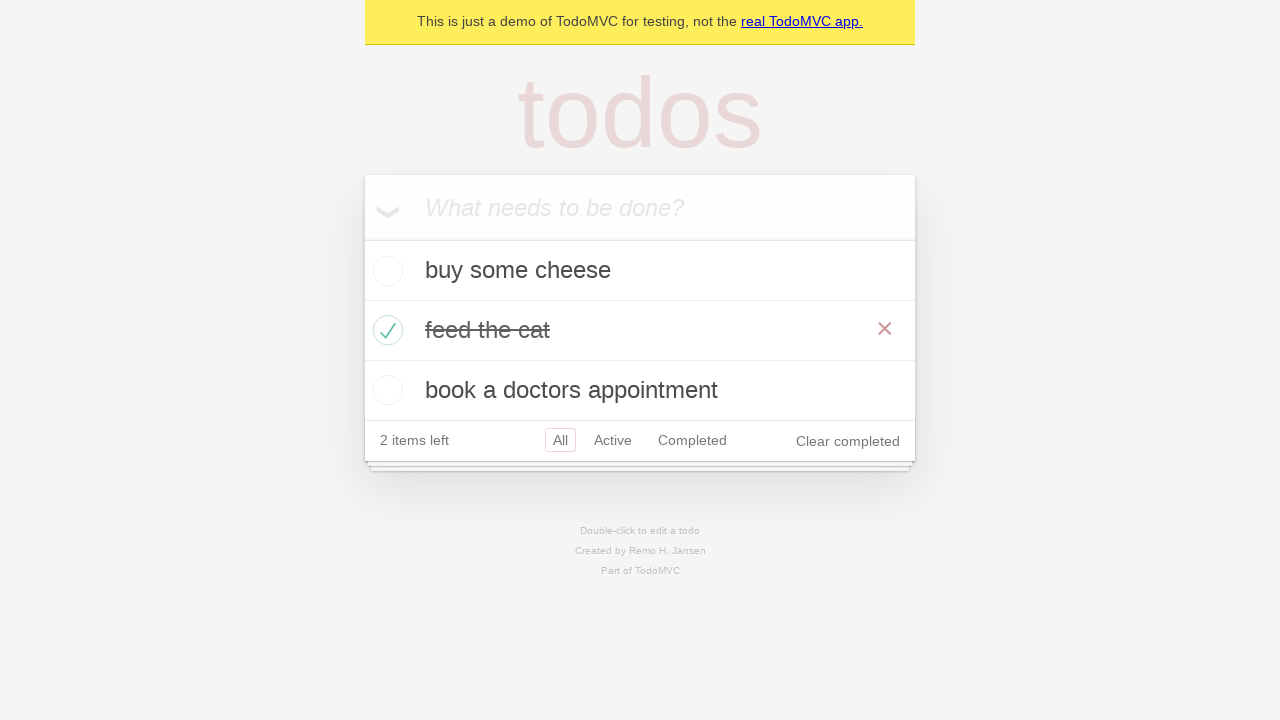

Clicked Active link to filter and display only non-completed items at (613, 440) on internal:role=link[name="Active"i]
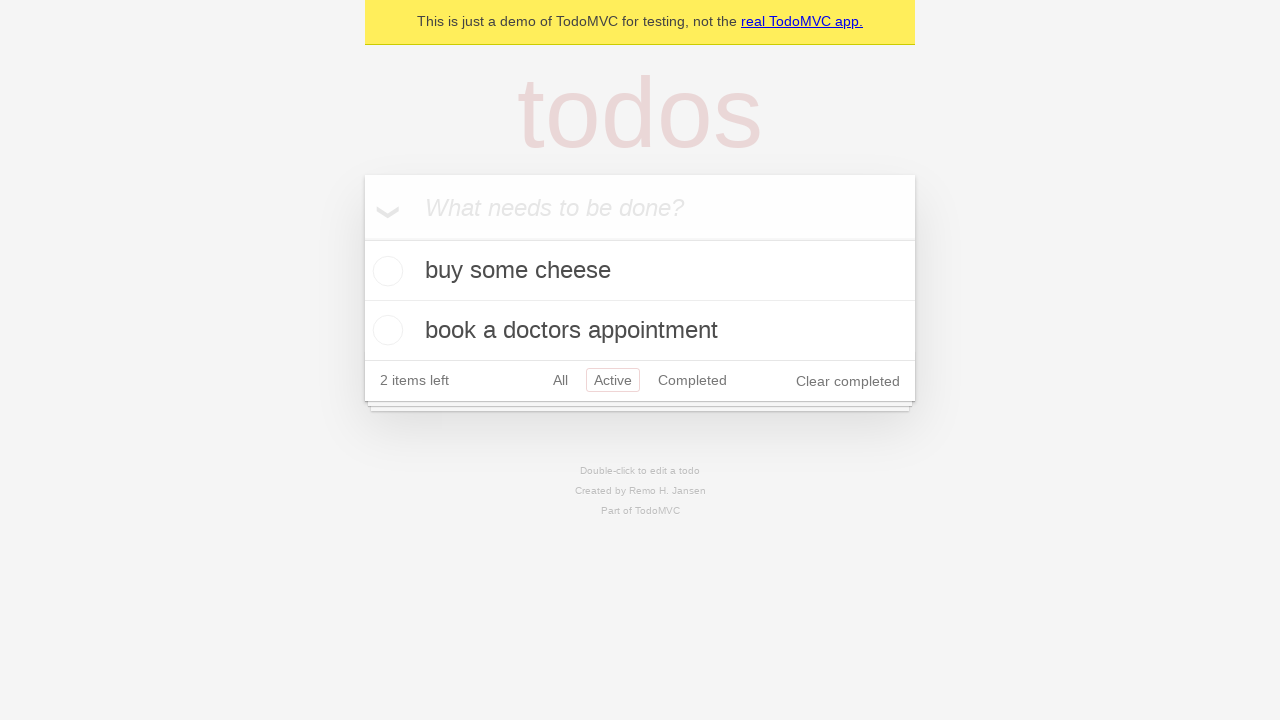

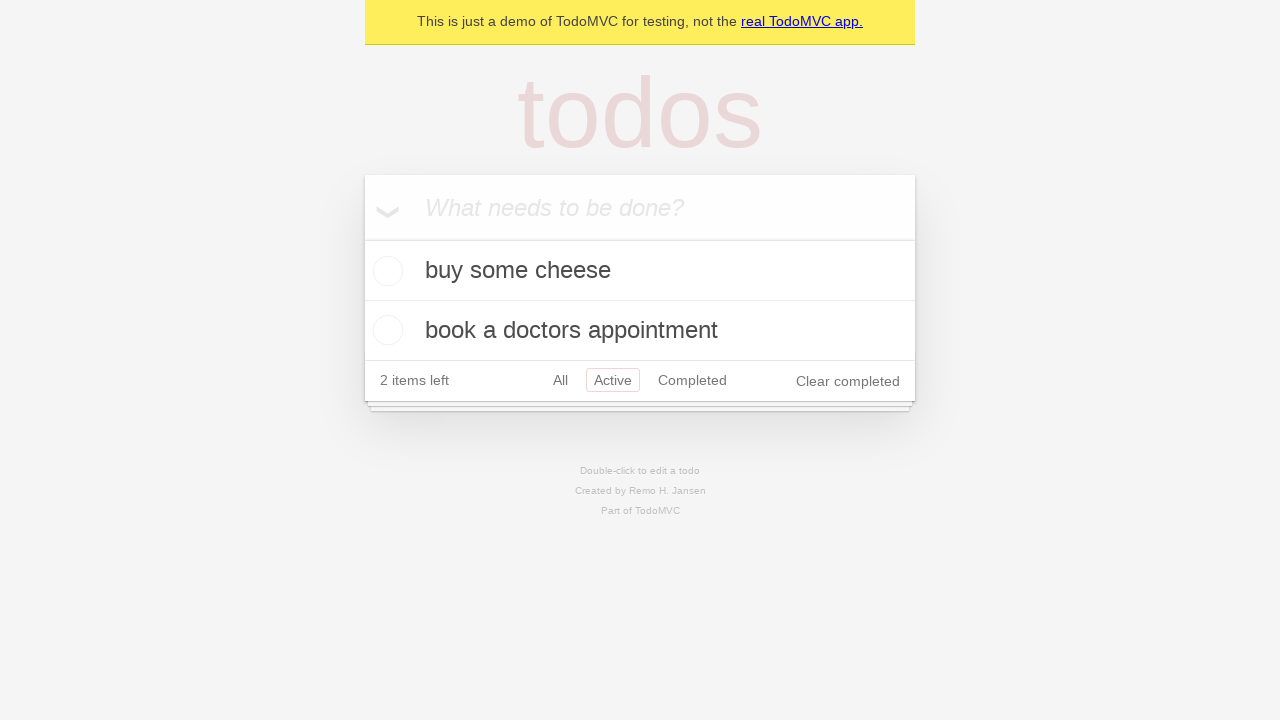